Tests entering a text filter in the search input to filter news

Starting URL: https://orfarchiv.news/

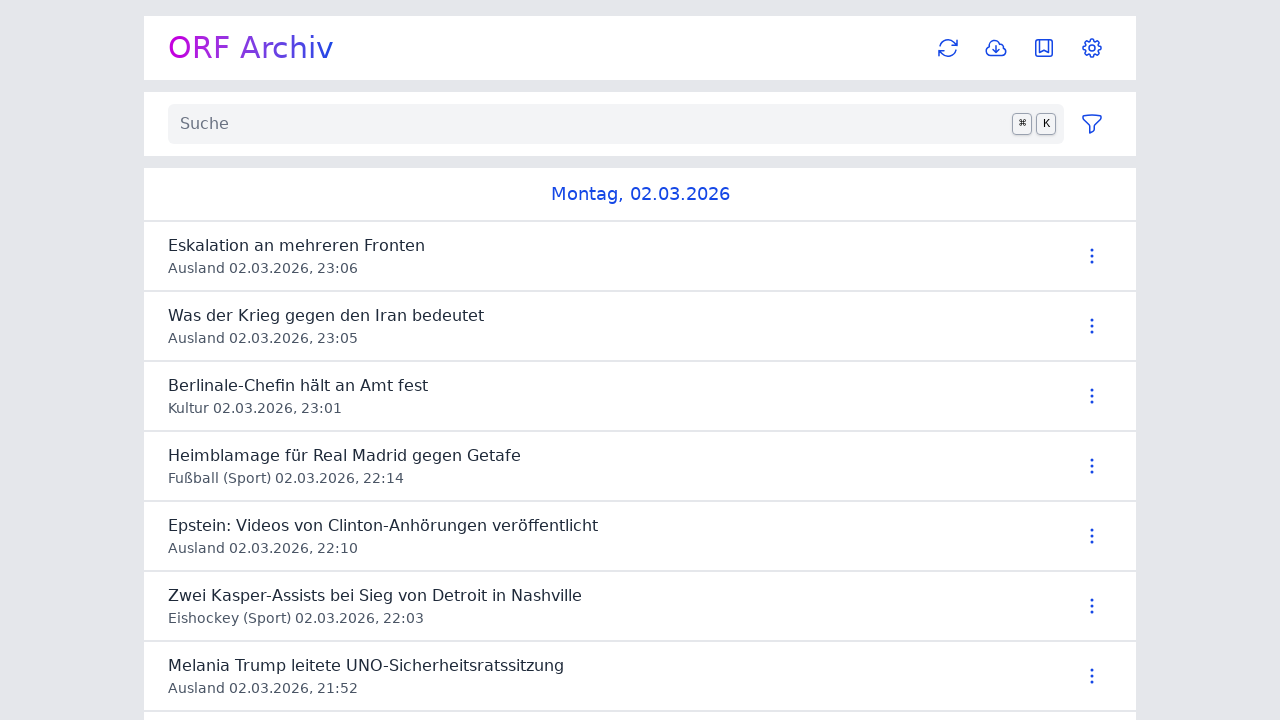

Waited for main content button to load
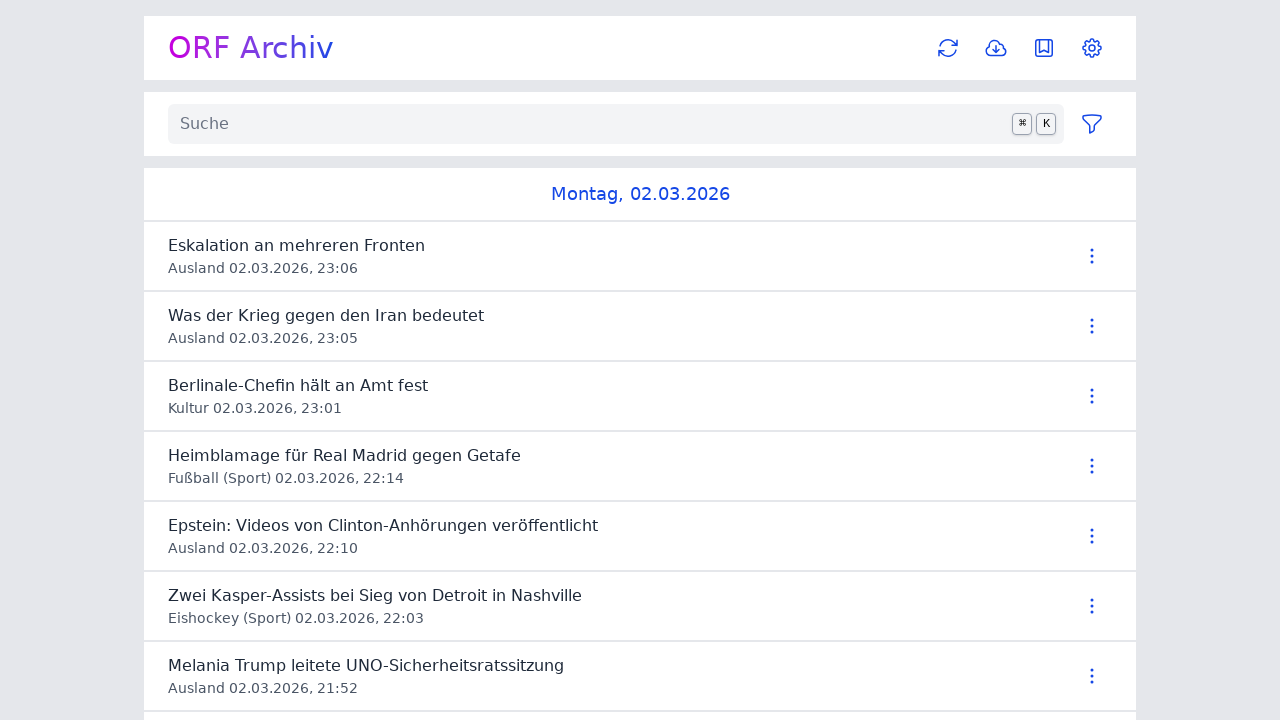

Located the news filter input field
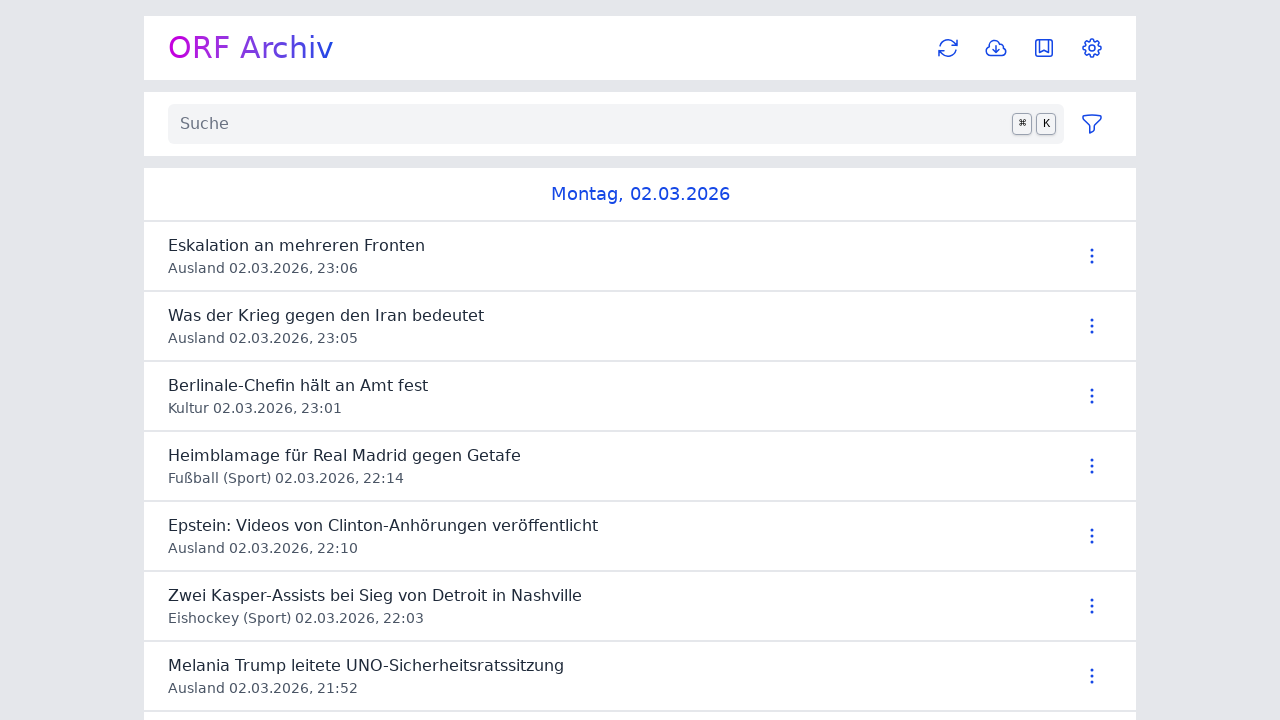

Entered 'Sport' text into the filter input on #news #news-filter input
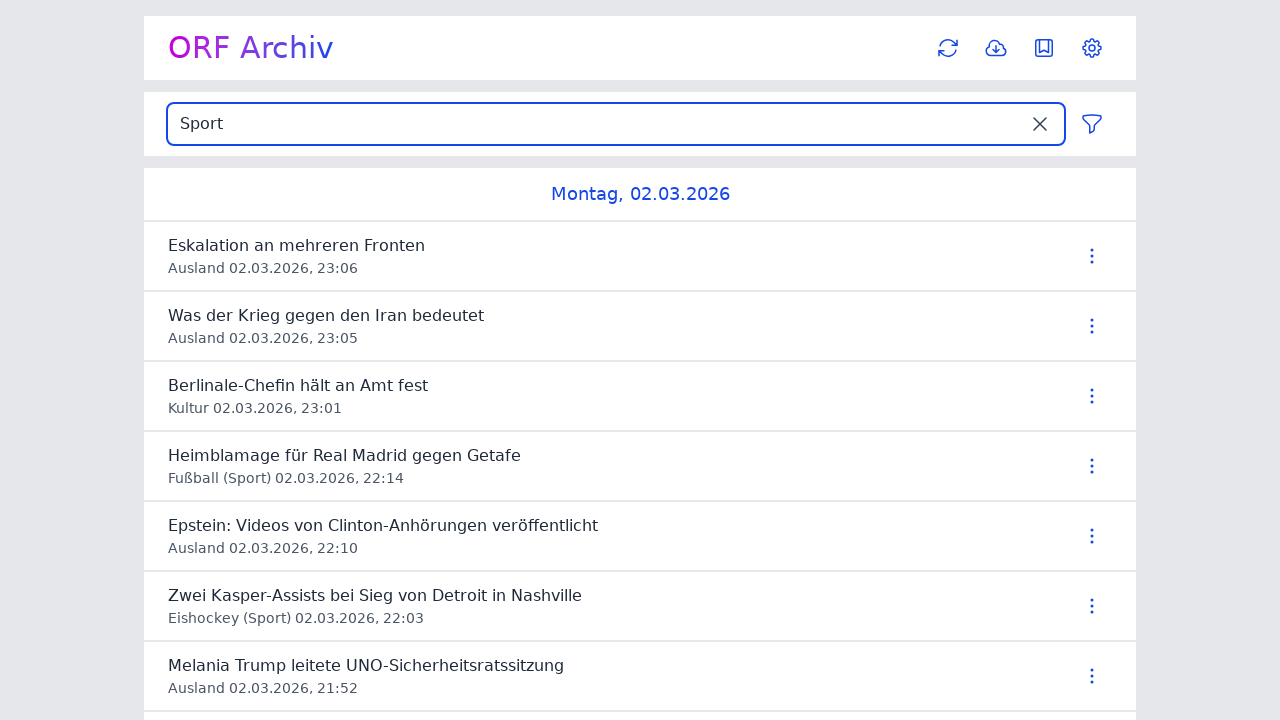

Waited for search filter results to load
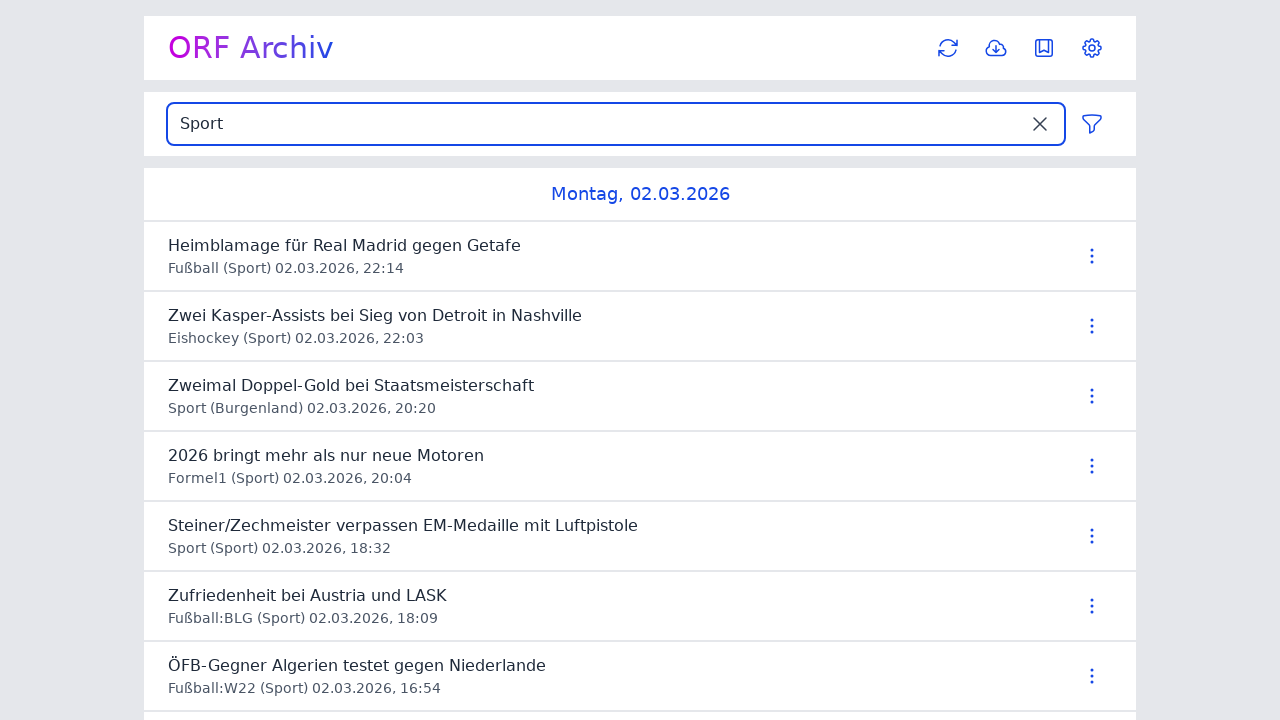

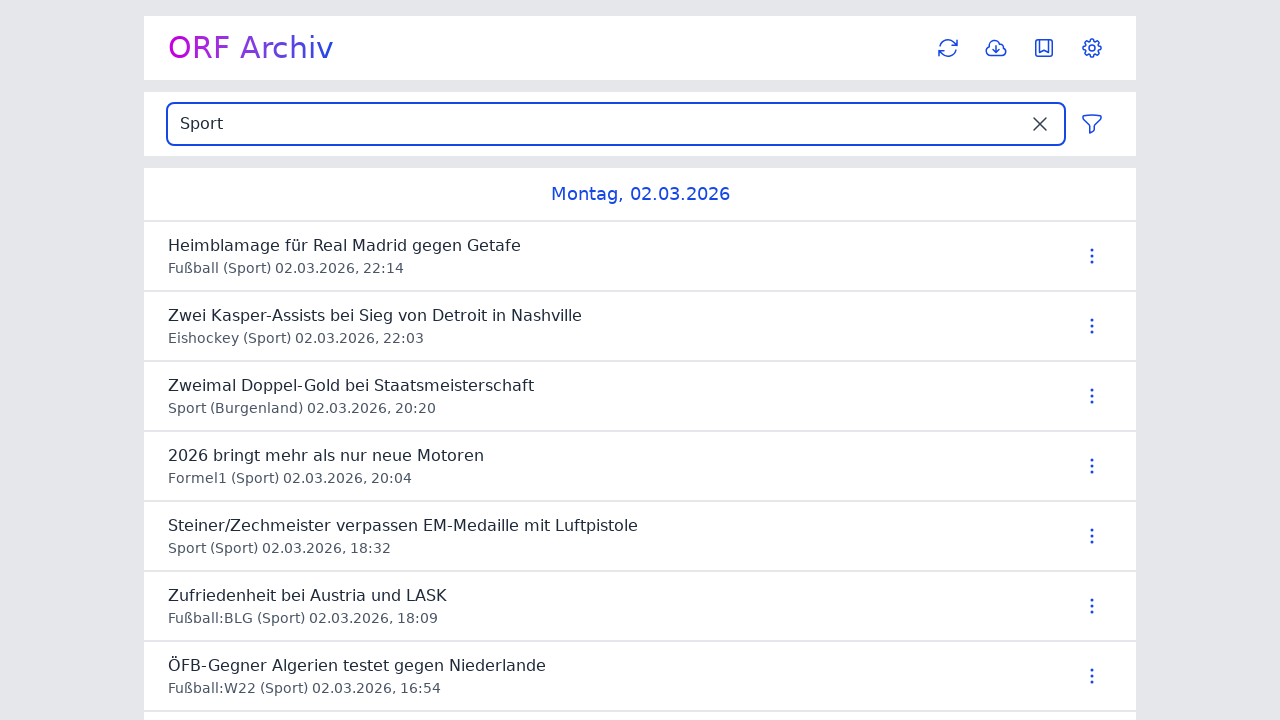